Tests the jQuery UI datepicker by switching to the iframe containing the demo and entering a date value directly into the datepicker input field.

Starting URL: https://jqueryui.com/datepicker/

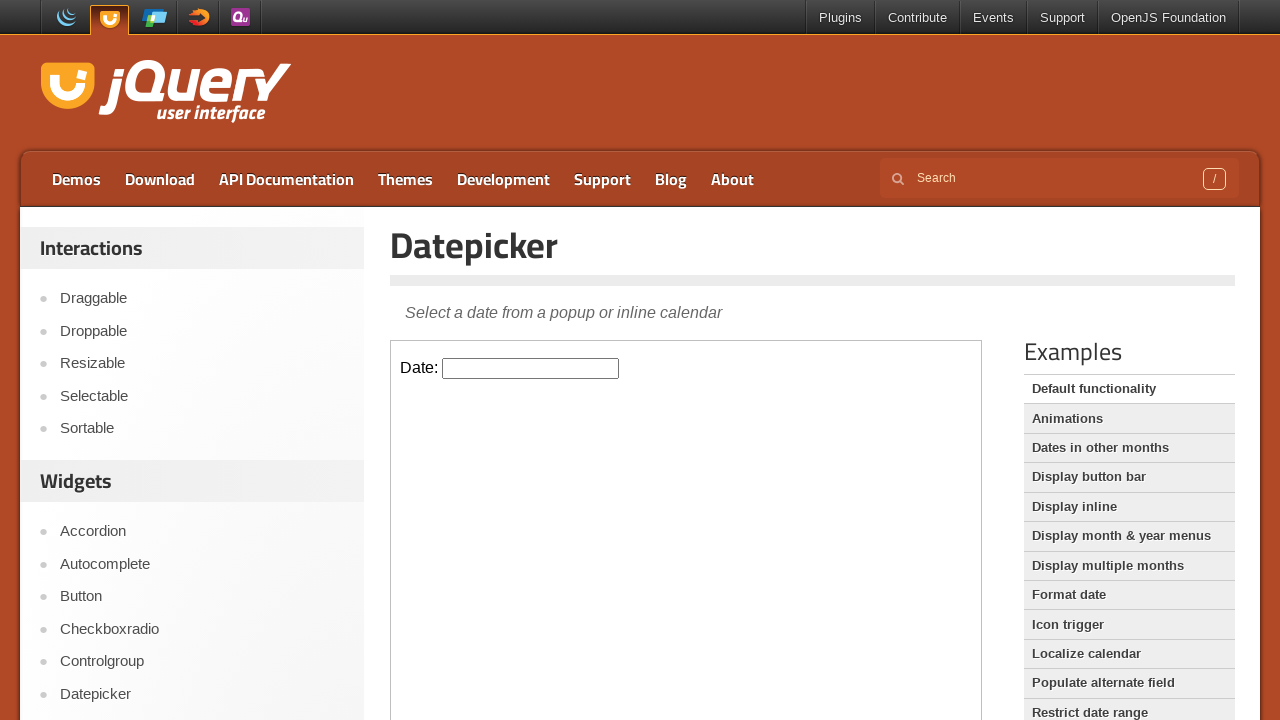

Located the iframe containing the datepicker demo
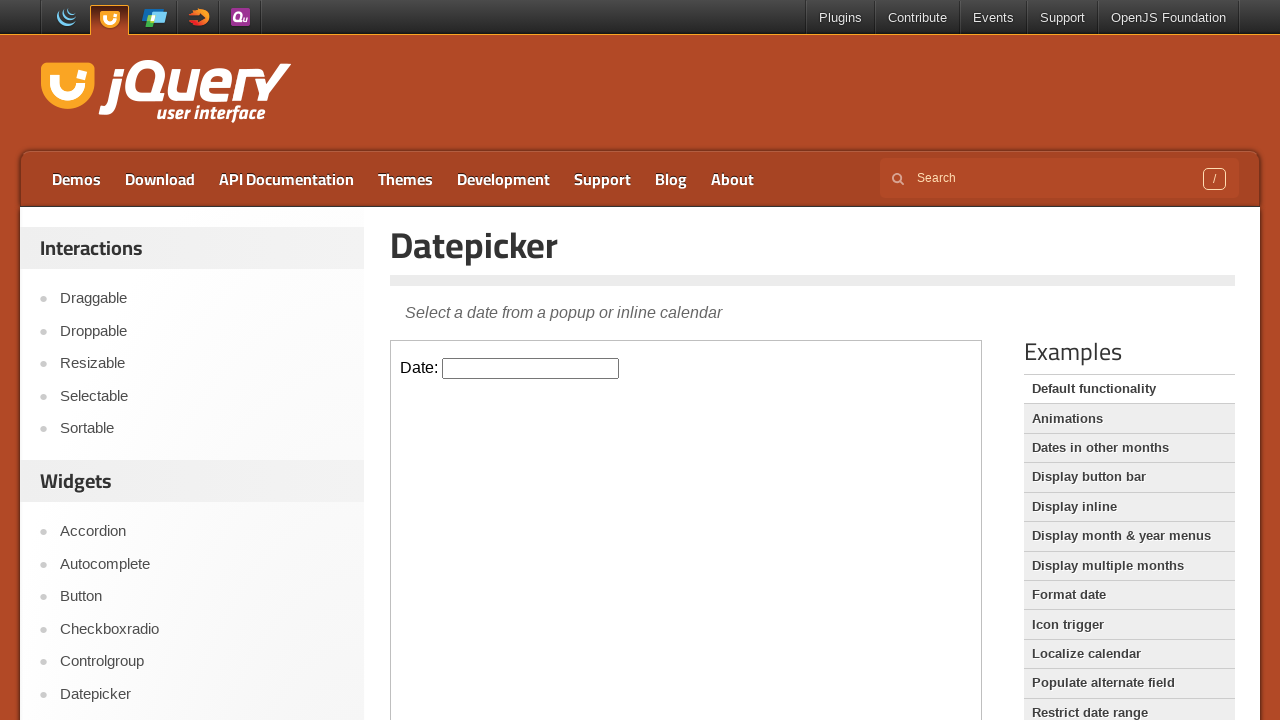

Entered date '10/15/2022' into the datepicker input field on iframe.demo-frame >> nth=0 >> internal:control=enter-frame >> #datepicker
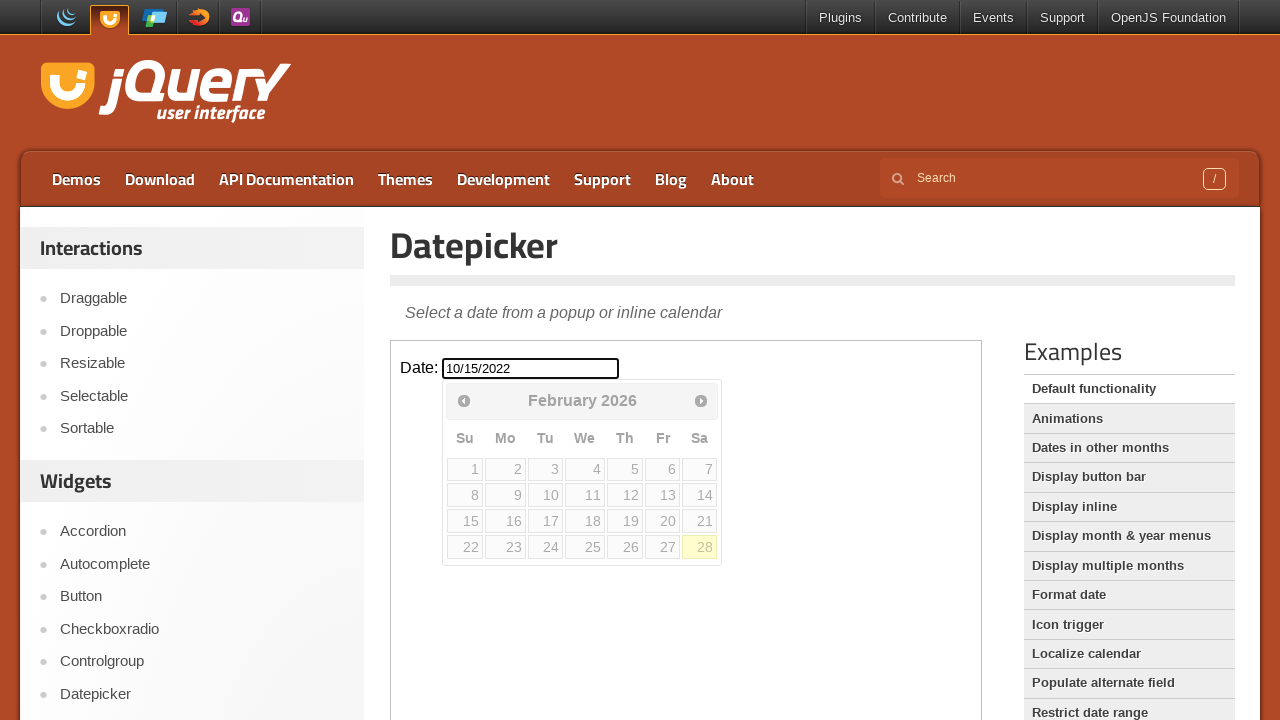

Pressed Escape key to close any open datepicker popup on iframe.demo-frame >> nth=0 >> internal:control=enter-frame >> #datepicker
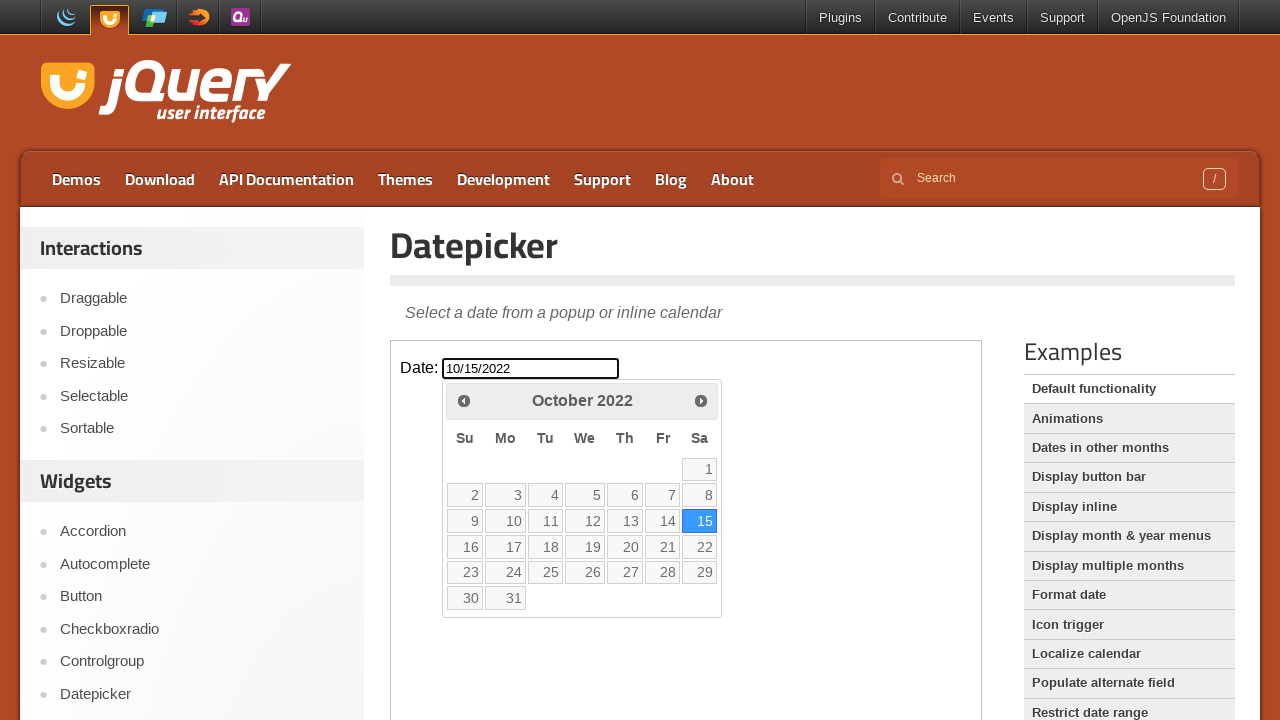

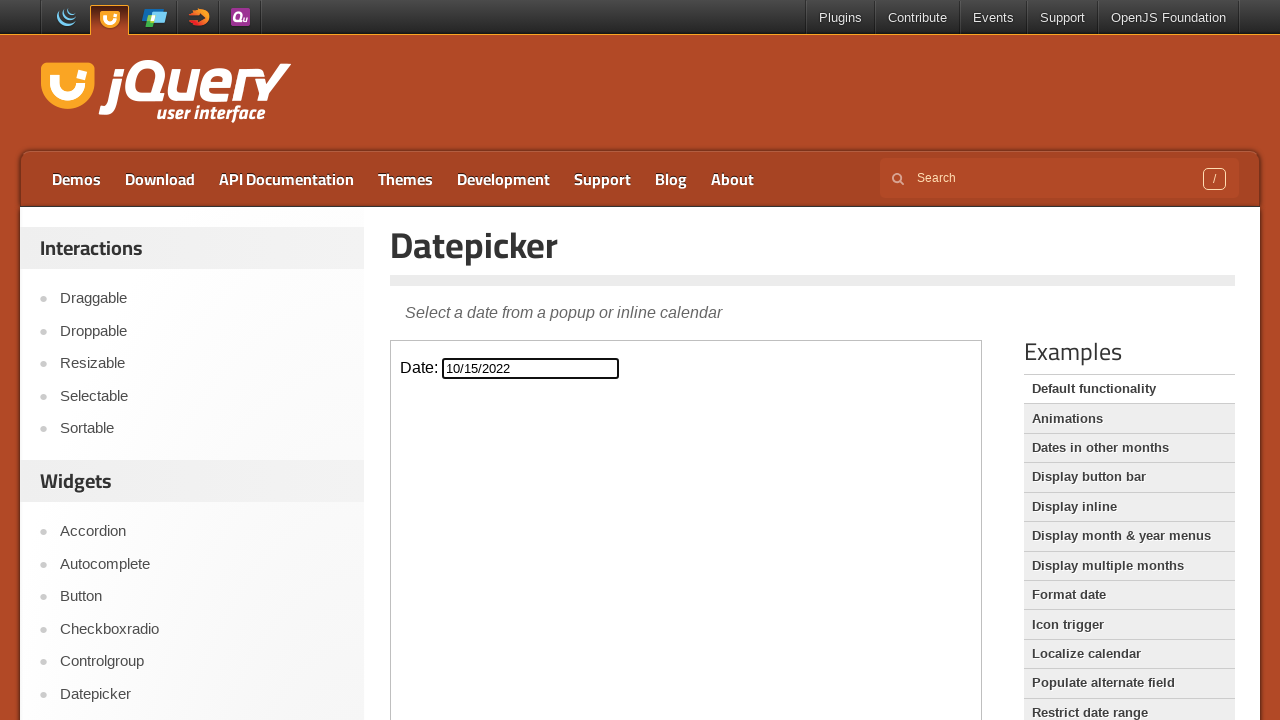